Tests element scoping by counting links in different page sections (full page, footer, first column), then opens footer column links in new tabs using keyboard shortcuts and switches between the opened windows.

Starting URL: https://rahulshettyacademy.com/AutomationPractice/

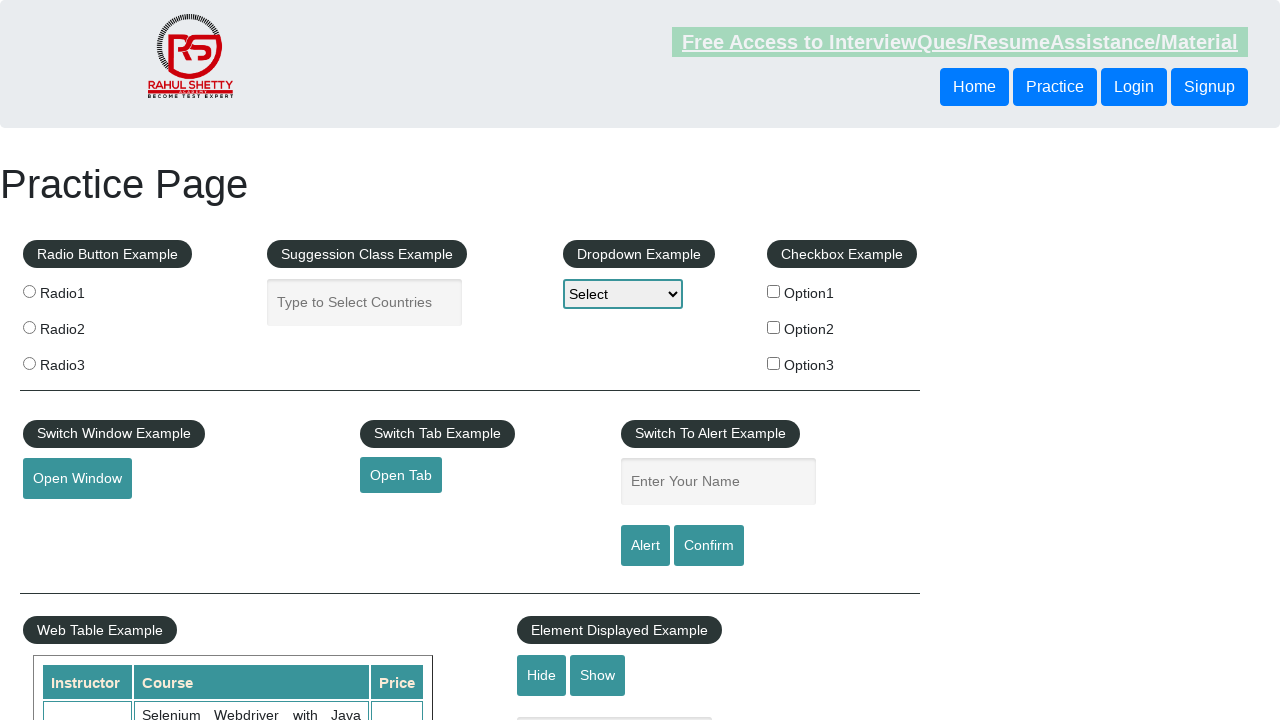

Page loaded and domcontentloaded event fired
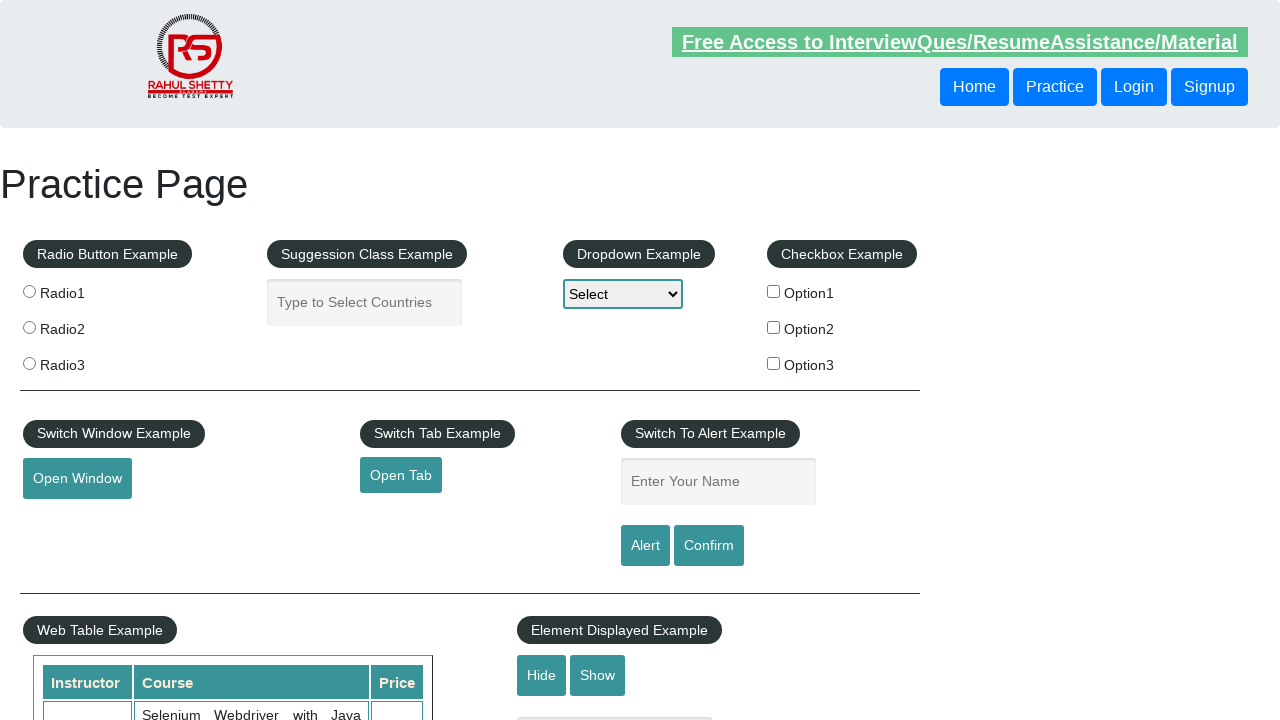

Counted 27 total links on the full page
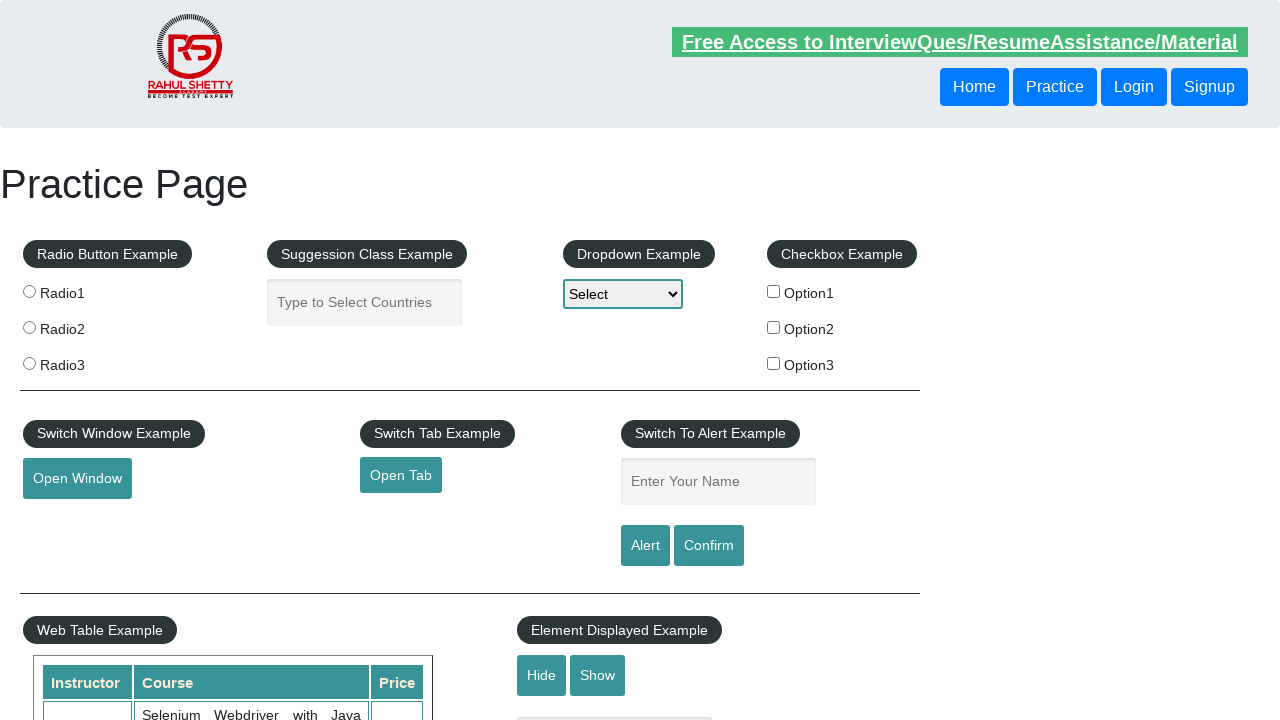

Counted 20 links in the footer section (#gf-BIG)
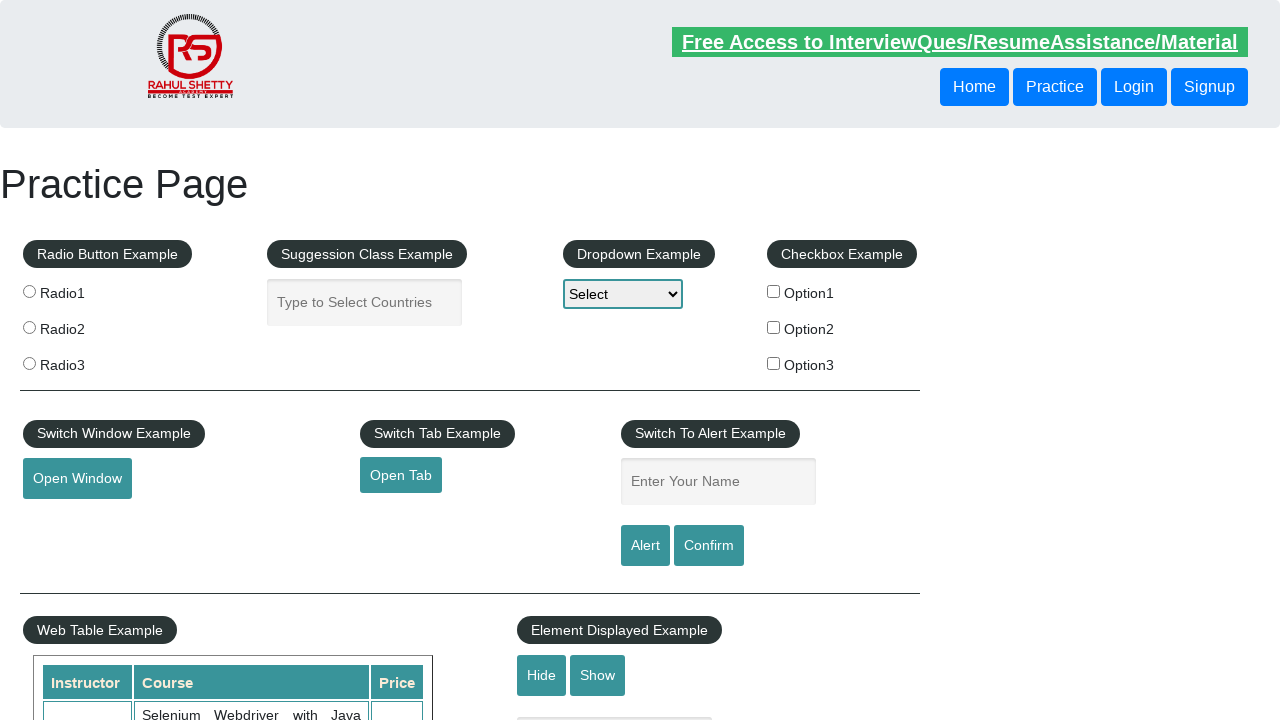

Counted 5 links in the first column of footer section
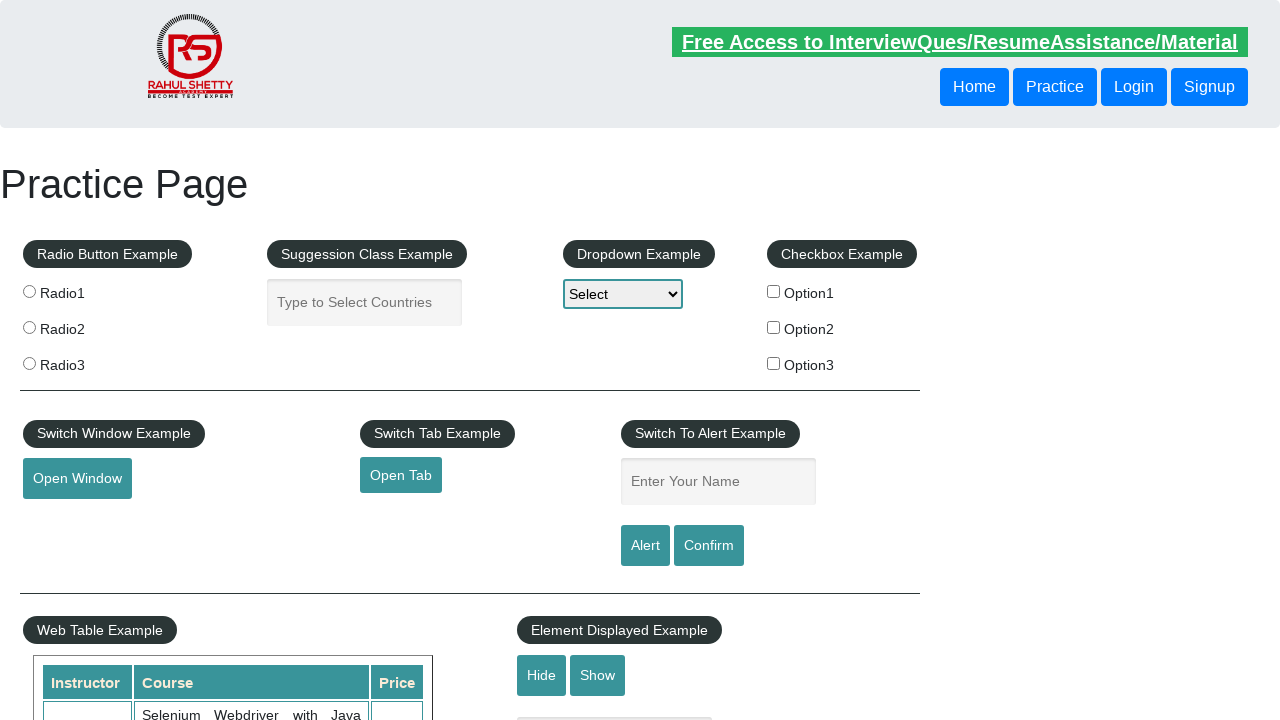

Opened link 1 from first column in a new tab using Ctrl+Click at (68, 520) on xpath=//tr/td[1]/ul >> a >> nth=1
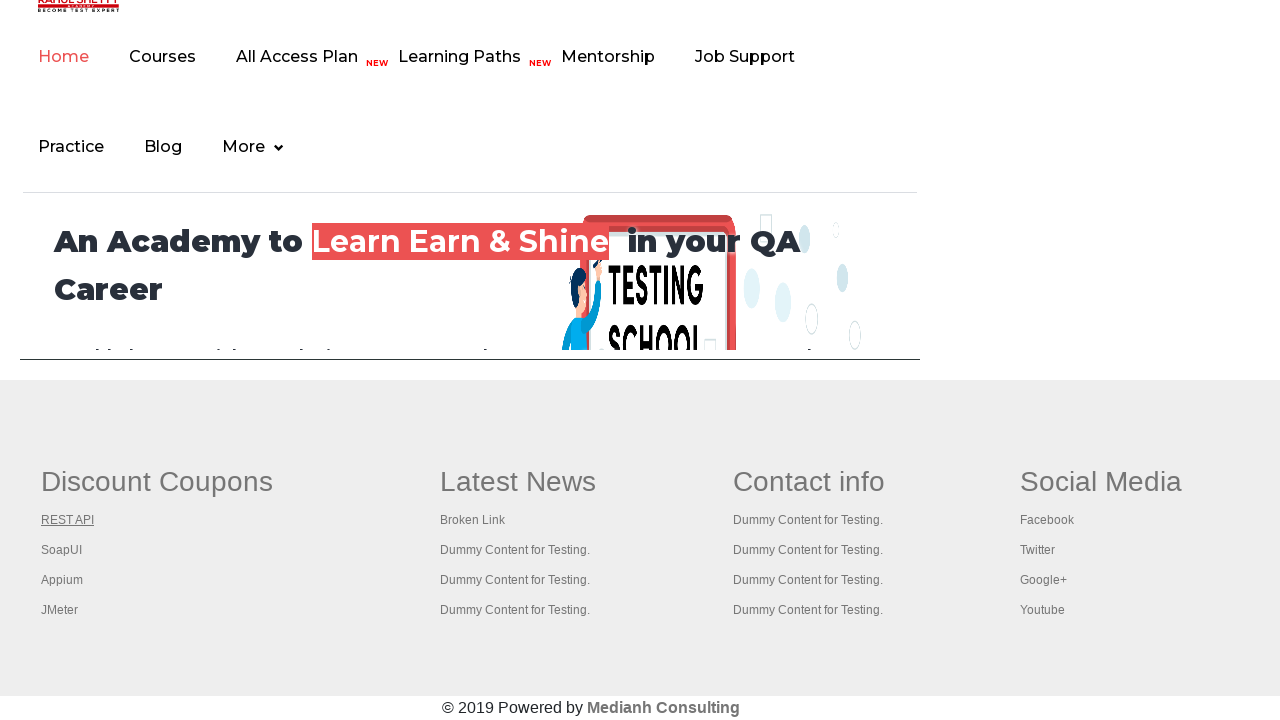

Opened link 2 from first column in a new tab using Ctrl+Click at (62, 550) on xpath=//tr/td[1]/ul >> a >> nth=2
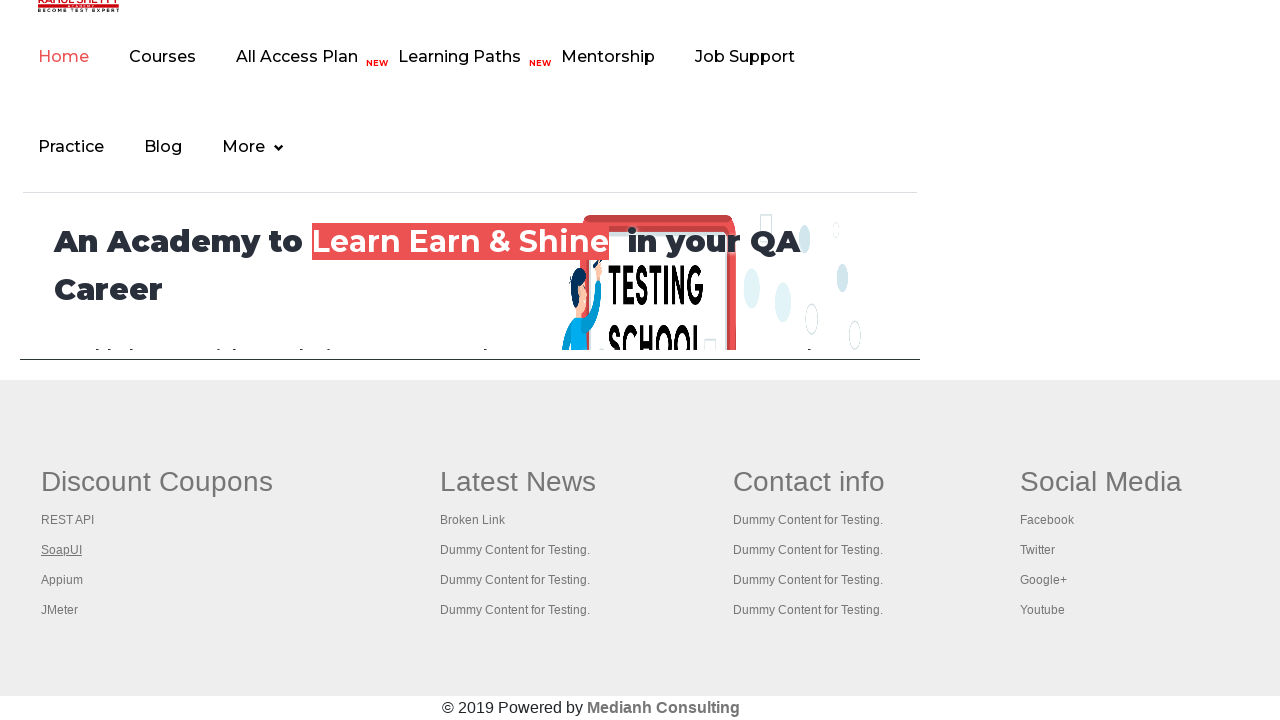

Opened link 3 from first column in a new tab using Ctrl+Click at (62, 580) on xpath=//tr/td[1]/ul >> a >> nth=3
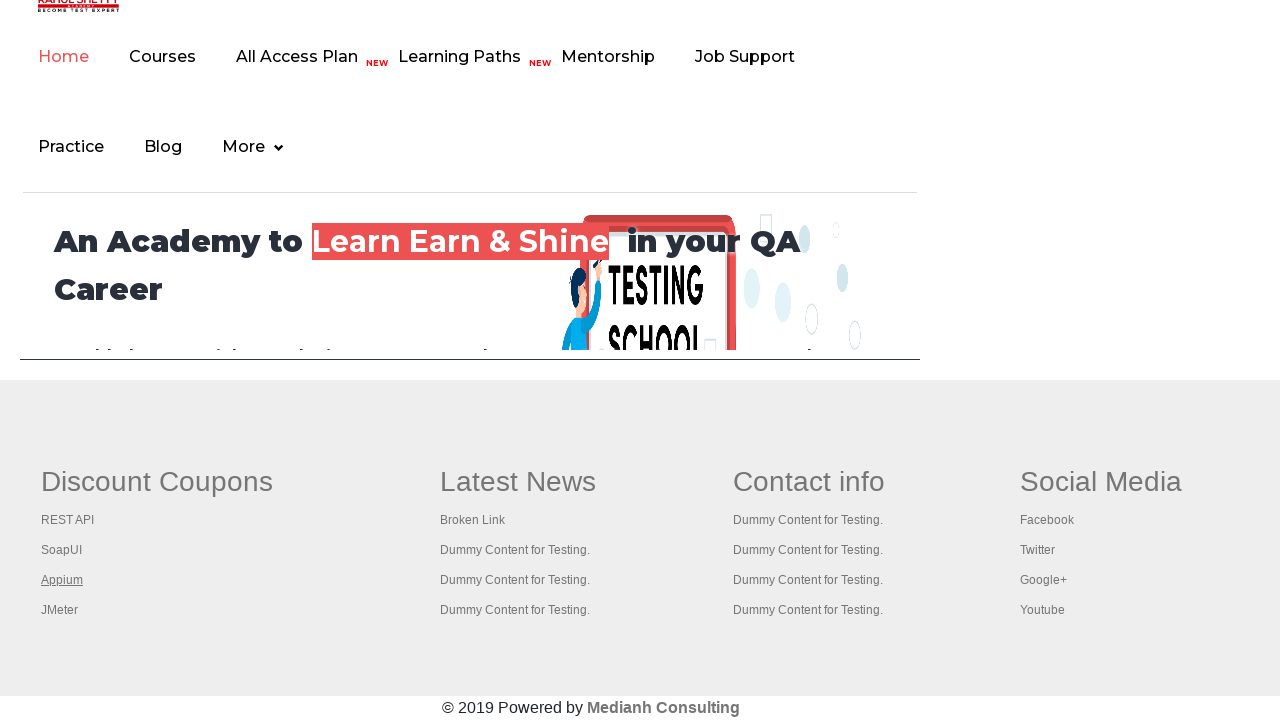

Opened link 4 from first column in a new tab using Ctrl+Click at (60, 610) on xpath=//tr/td[1]/ul >> a >> nth=4
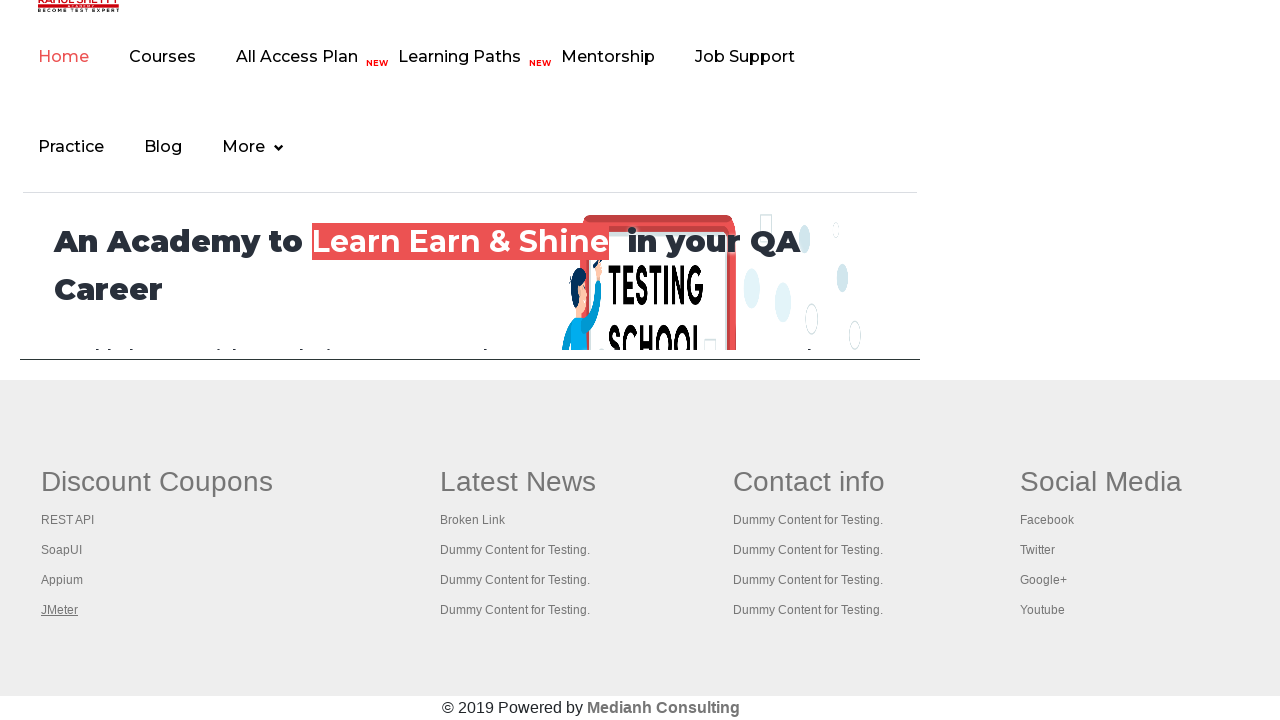

Retrieved 5 total opened tabs/windows
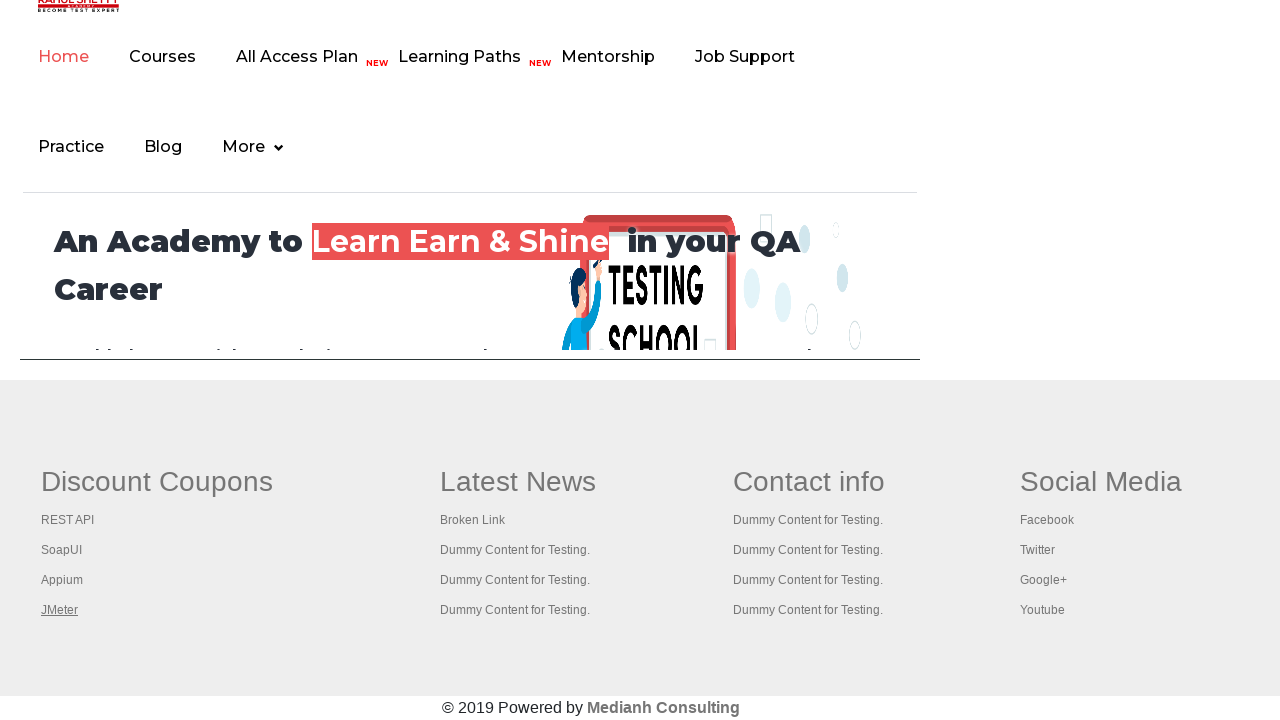

Brought tab to front
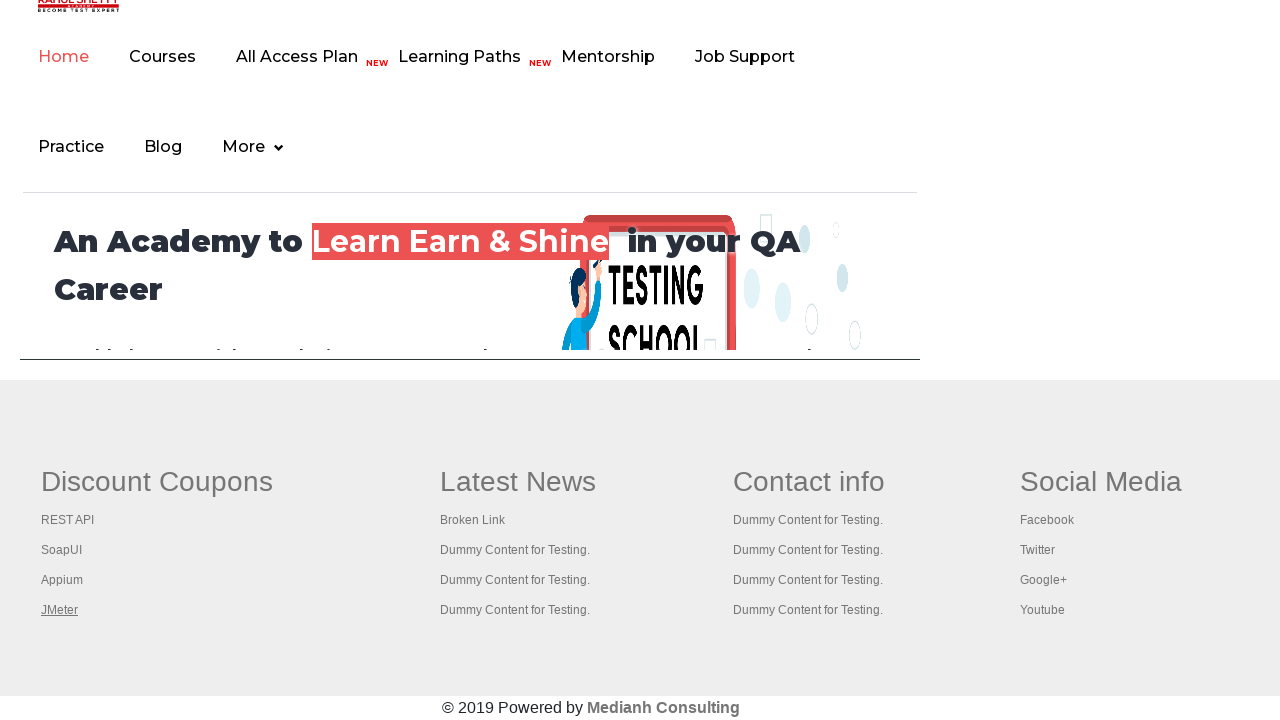

Waited for tab to load - Title: Practice Page
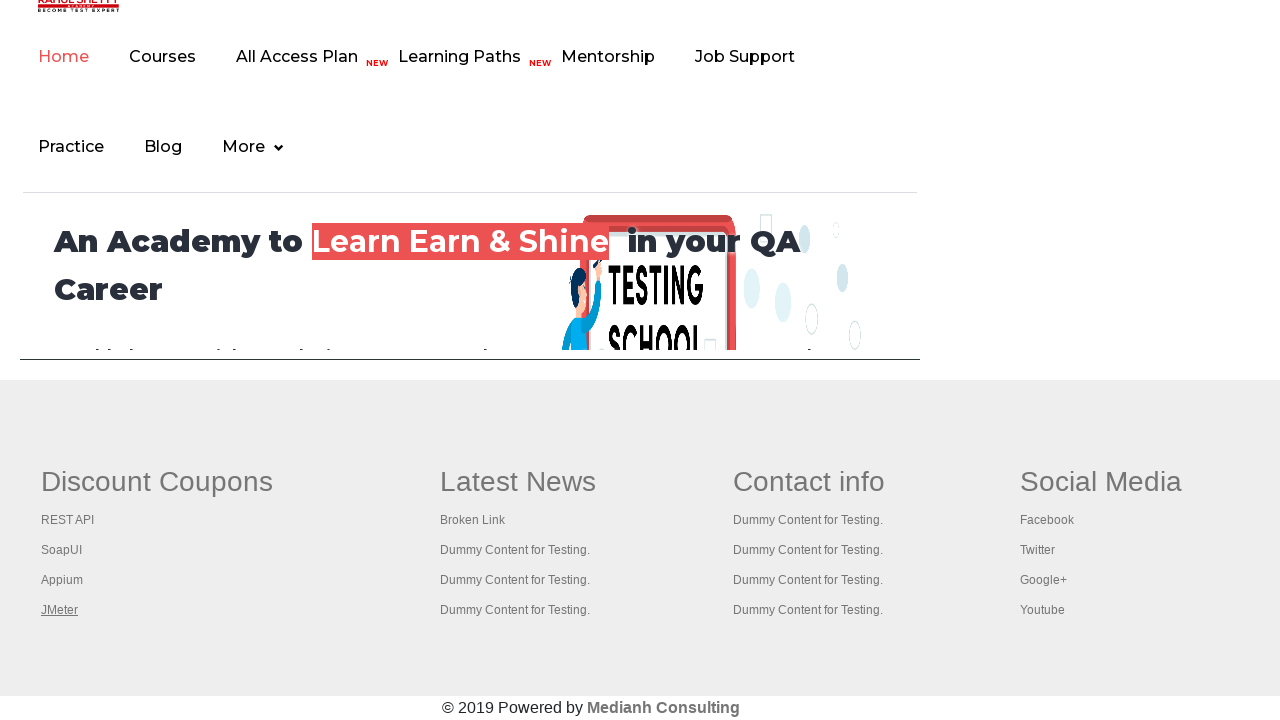

Brought tab to front
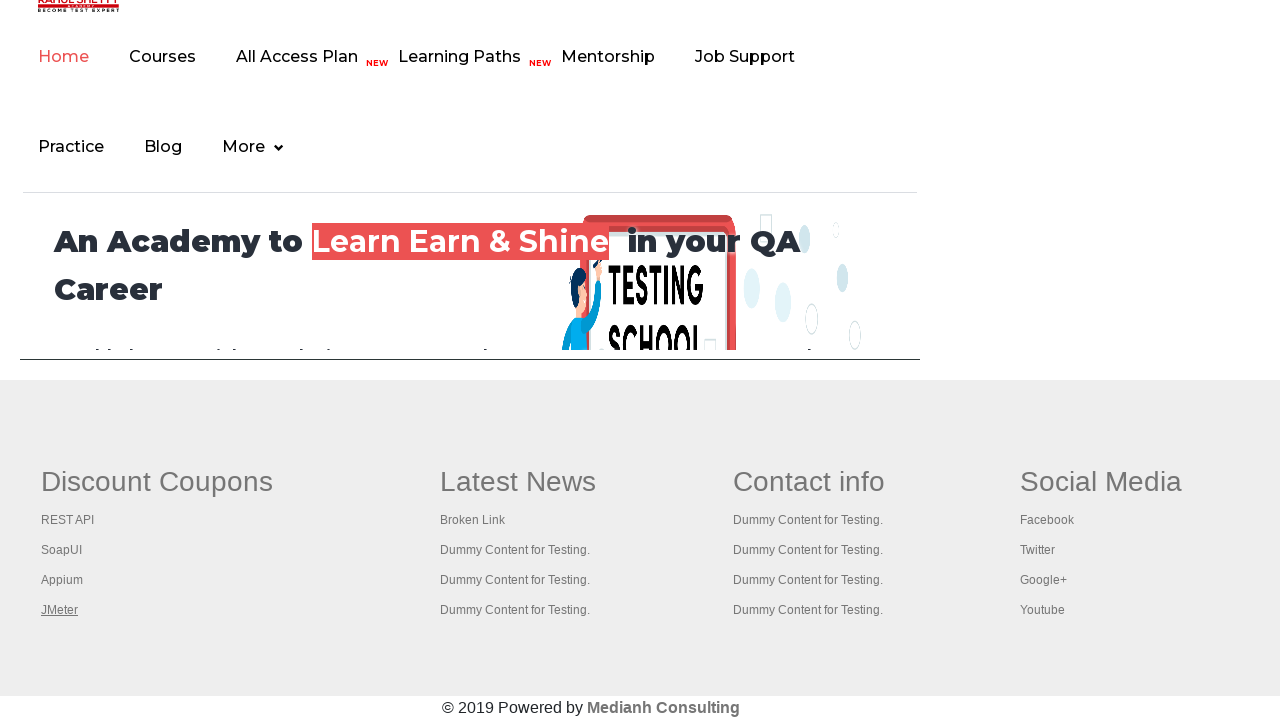

Waited for tab to load - Title: REST API Tutorial
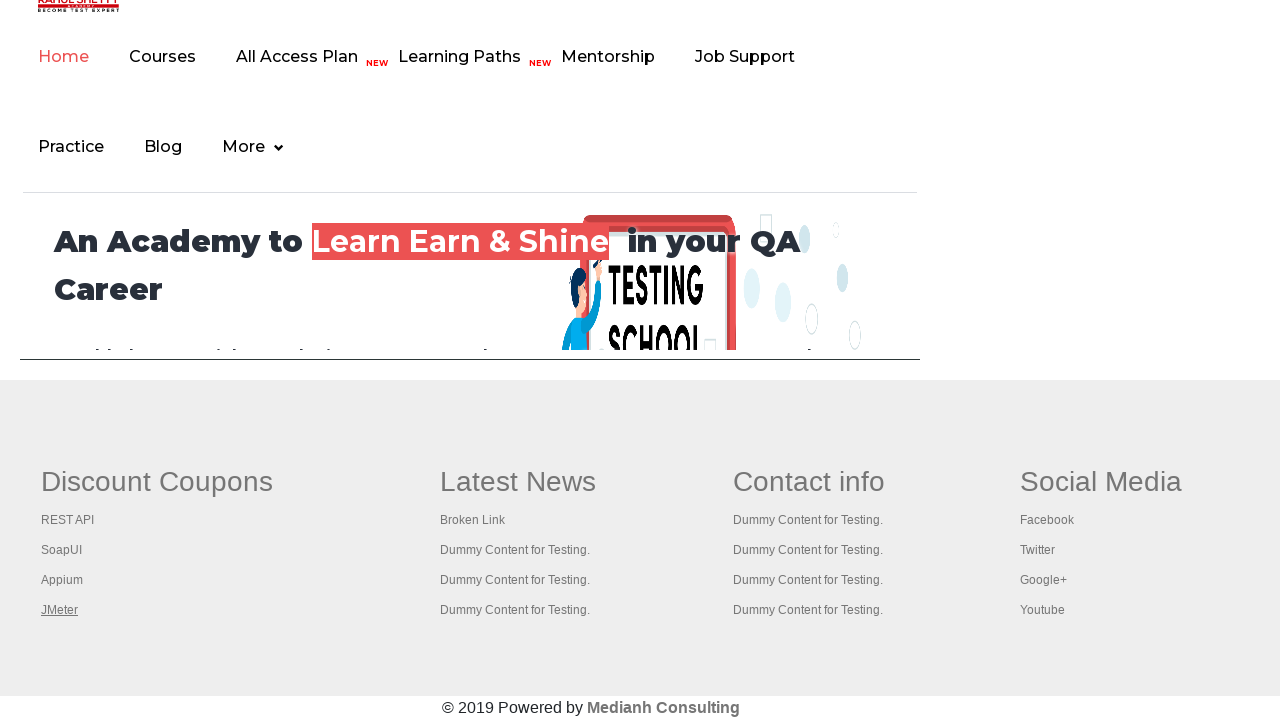

Brought tab to front
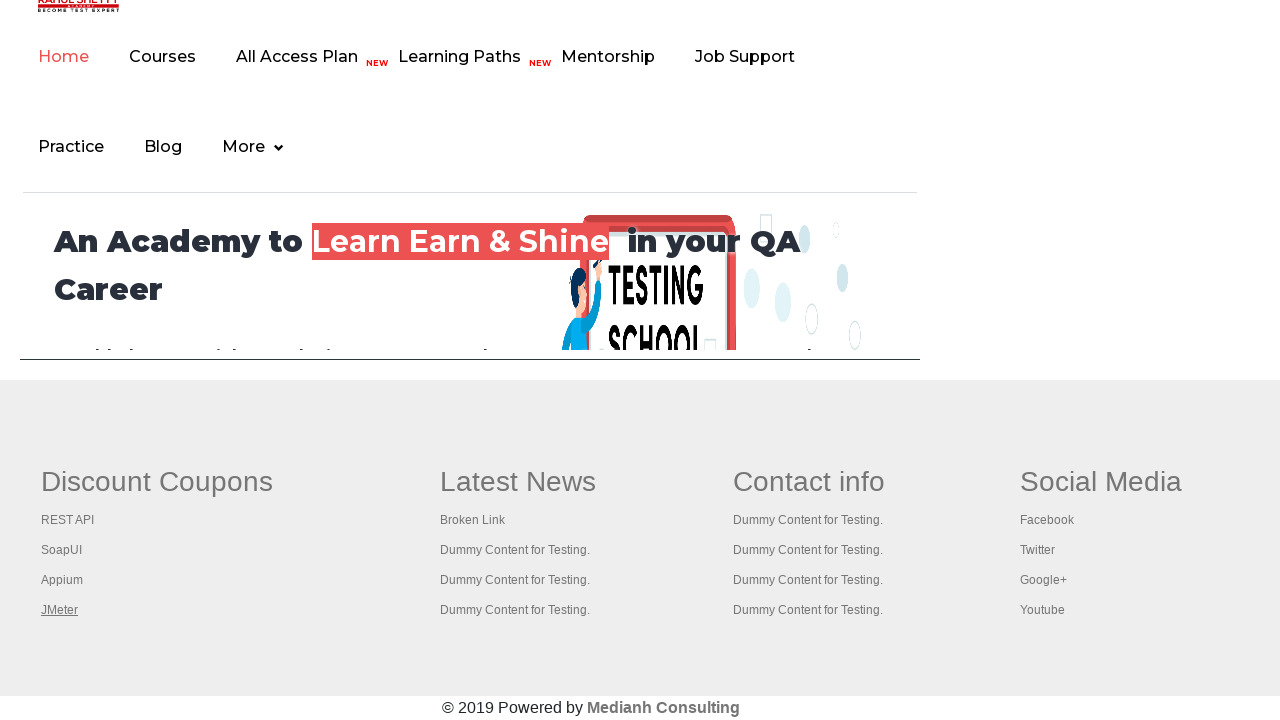

Waited for tab to load - Title: The World’s Most Popular API Testing Tool | SoapUI
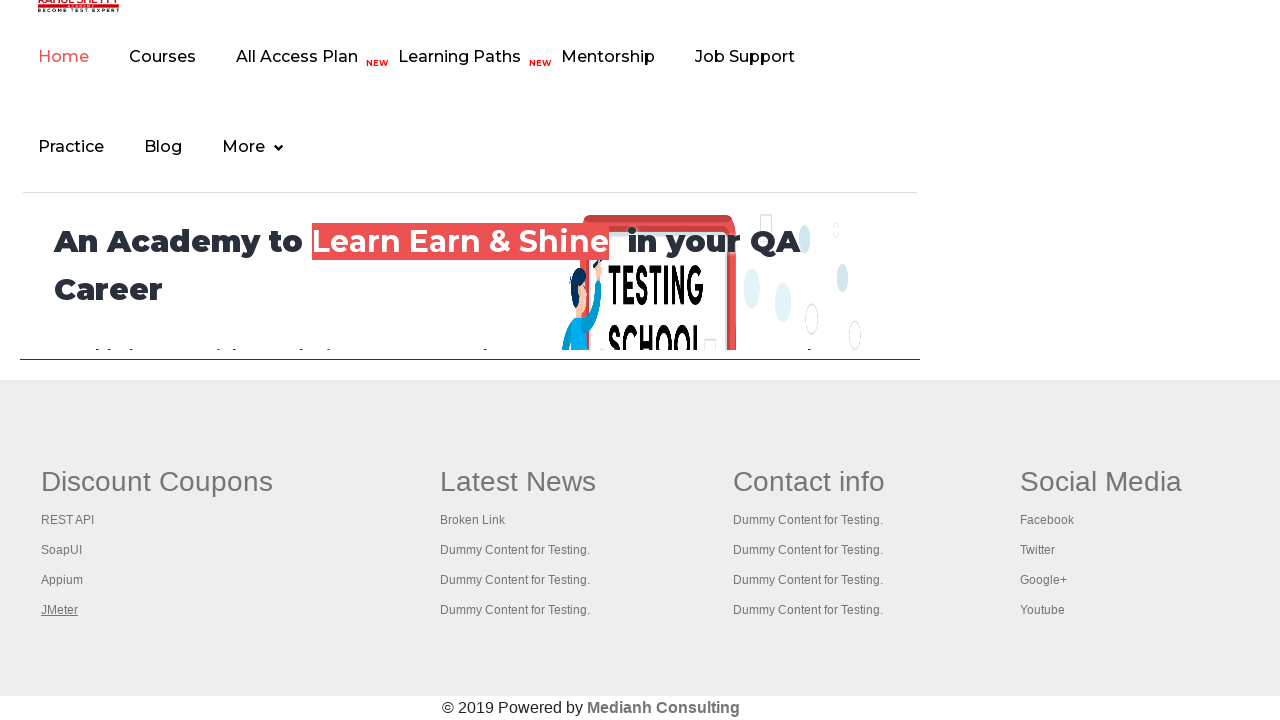

Brought tab to front
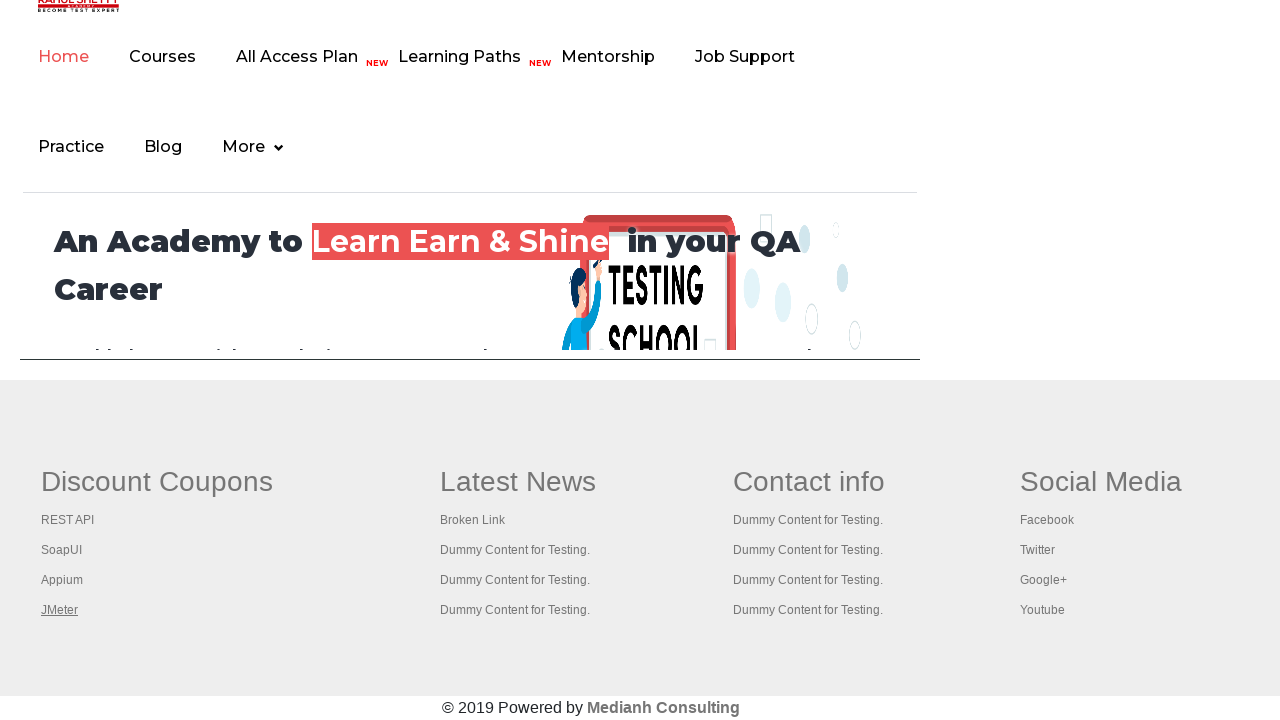

Waited for tab to load - Title: Appium tutorial for Mobile Apps testing | RahulShetty Academy | Rahul
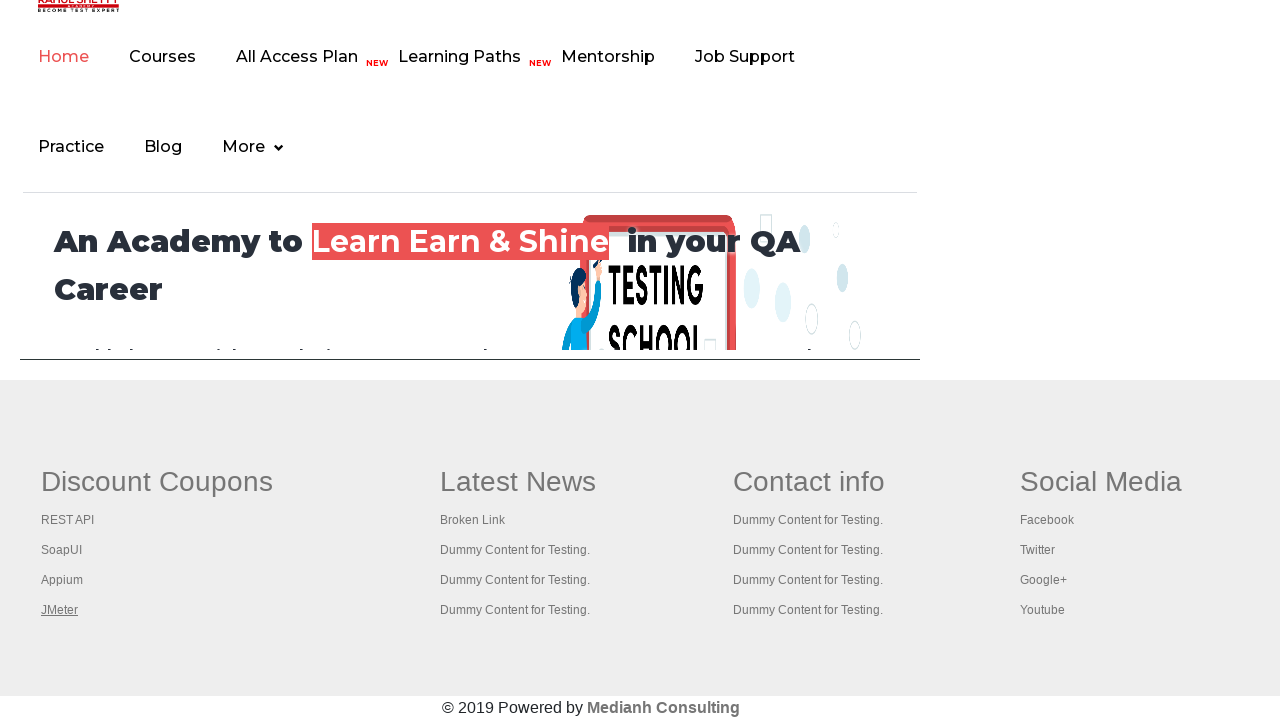

Brought tab to front
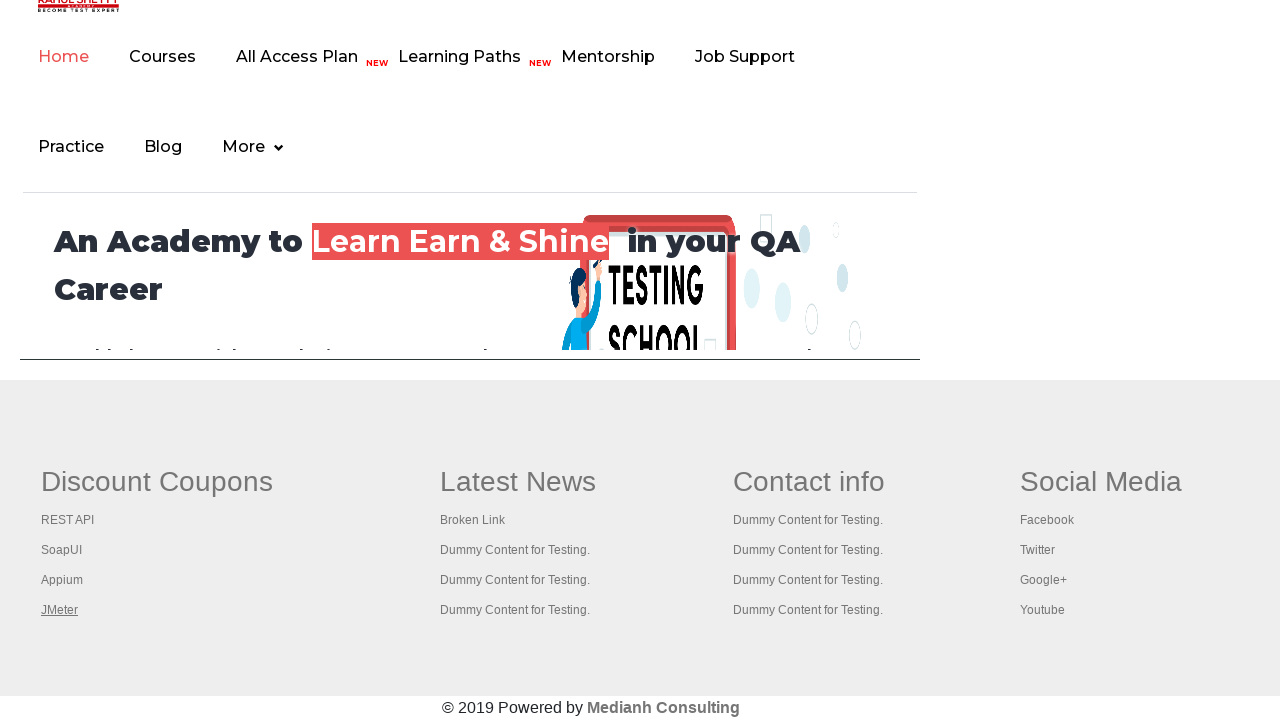

Waited for tab to load - Title: Apache JMeter - Apache JMeter™
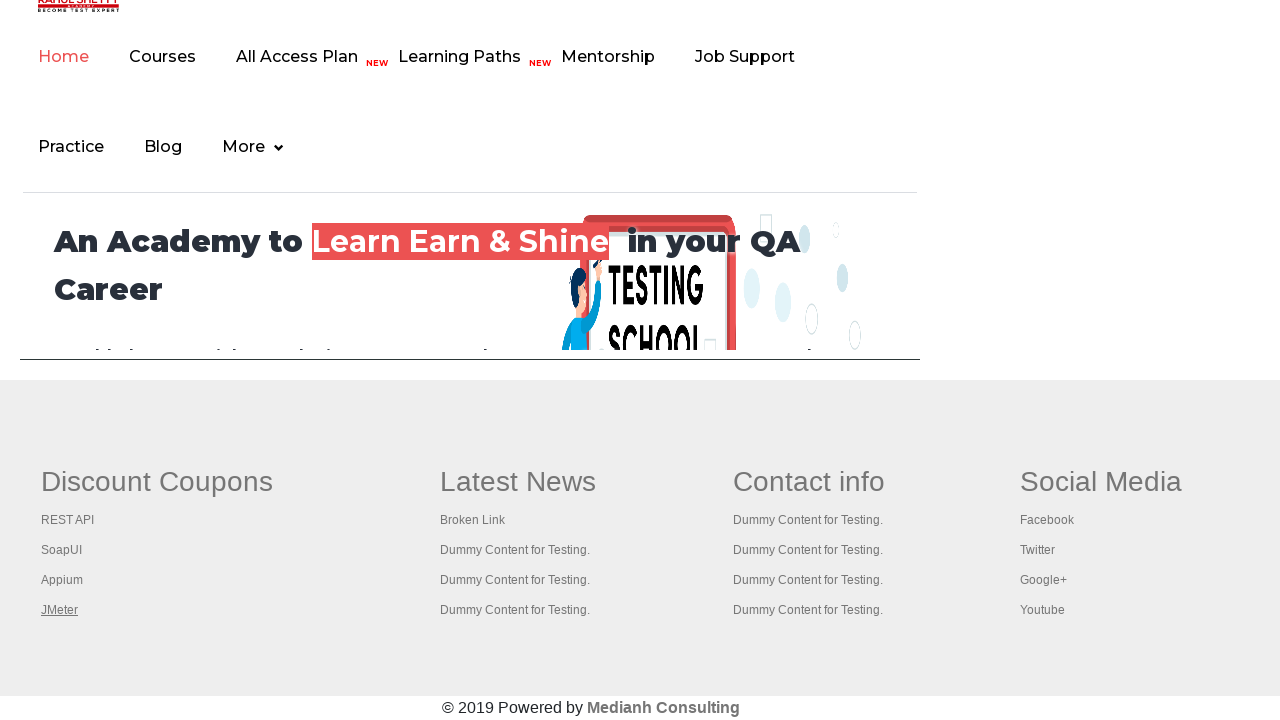

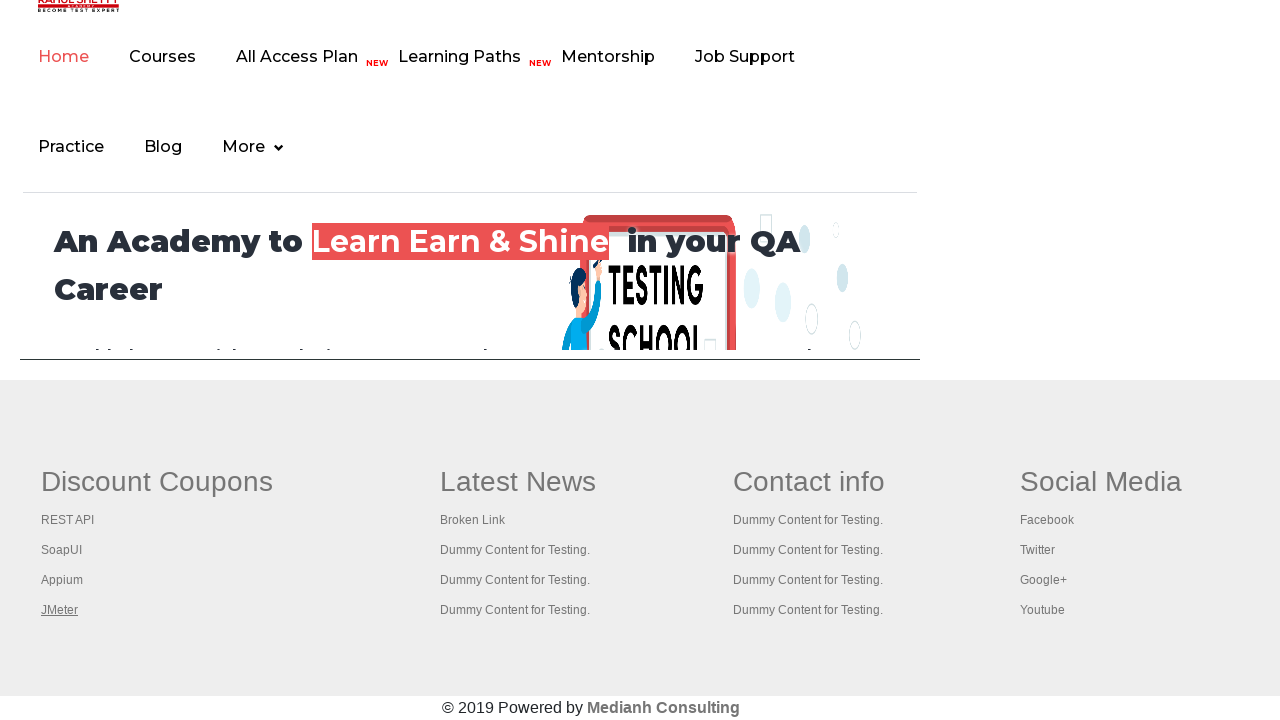